Verifies that a section title element is present and displayed on the MTS Belarus homepage.

Starting URL: https://www.mts.by/

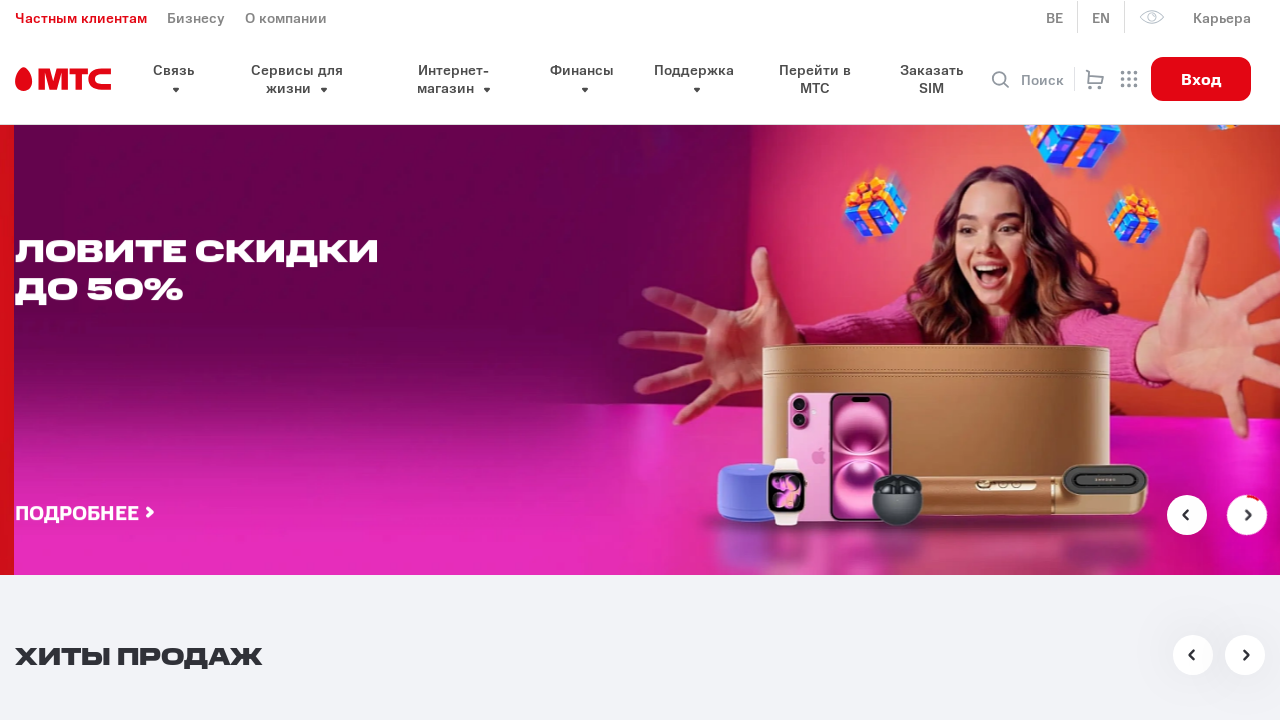

Waited for section title element to be visible on MTS Belarus homepage
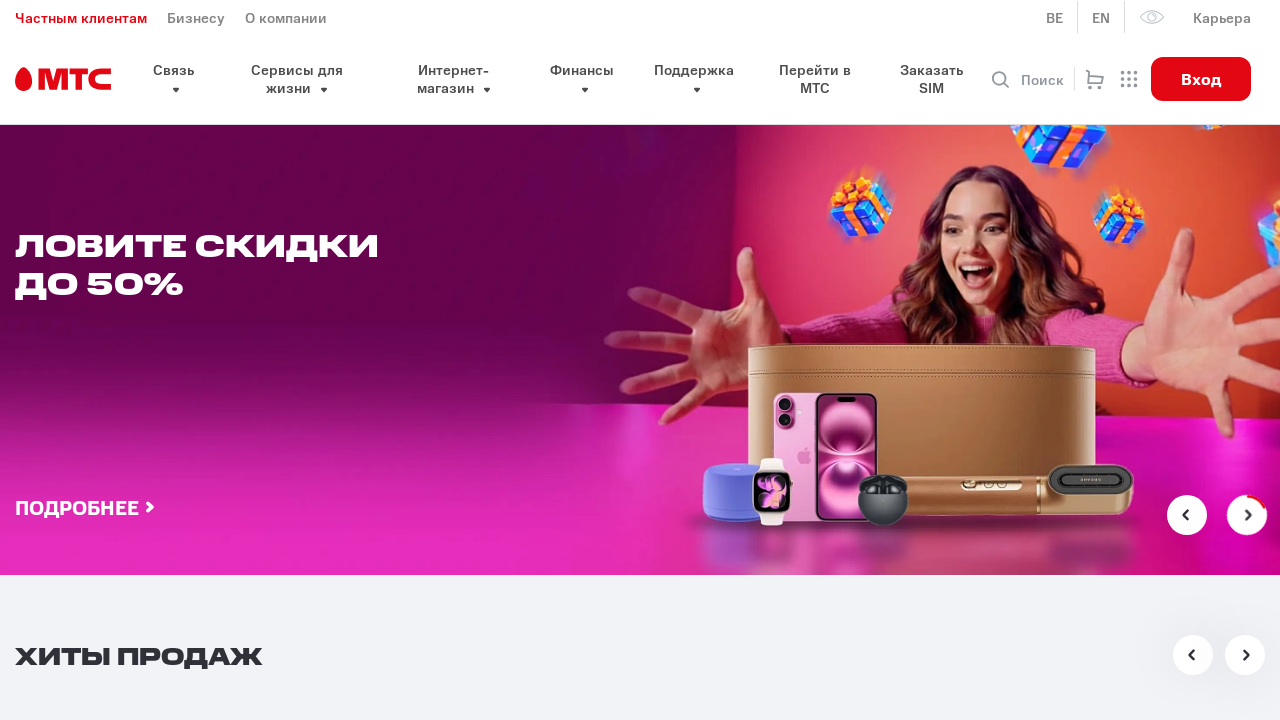

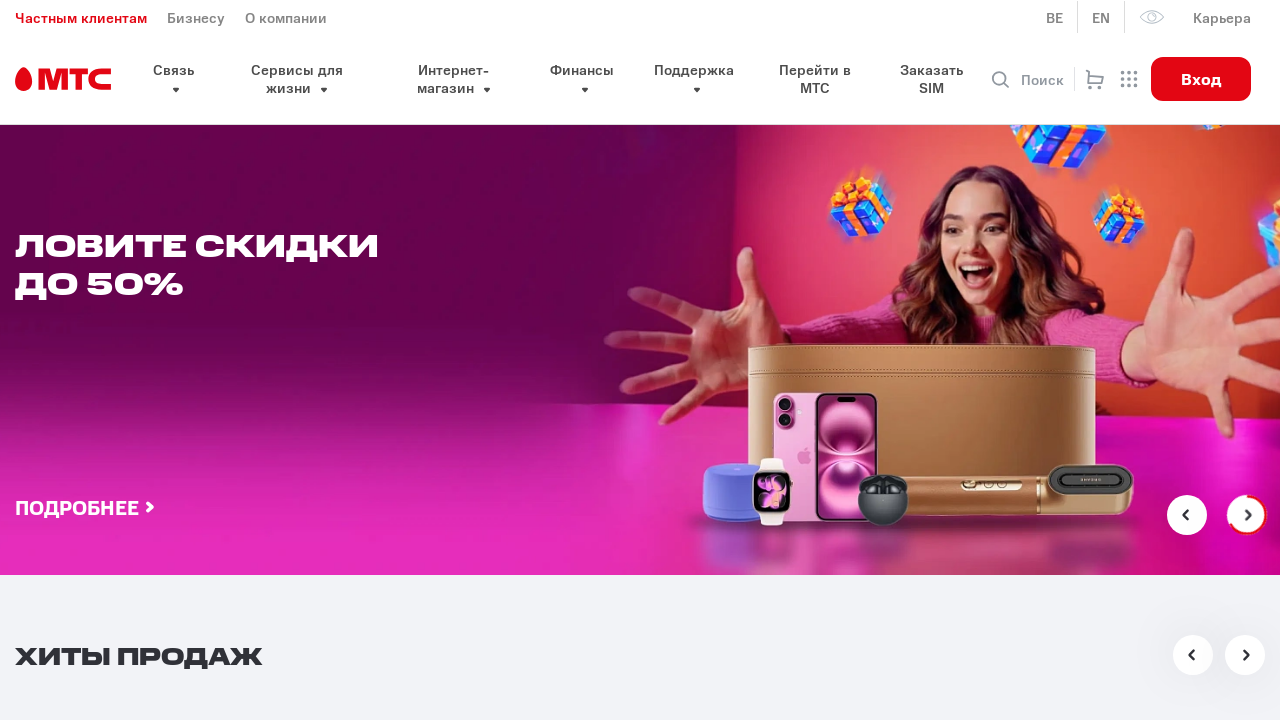